Tests an e-commerce flow by searching for products containing "ber", adding all matching items to cart, proceeding to checkout, and applying a promo code

Starting URL: https://rahulshettyacademy.com/seleniumPractise/

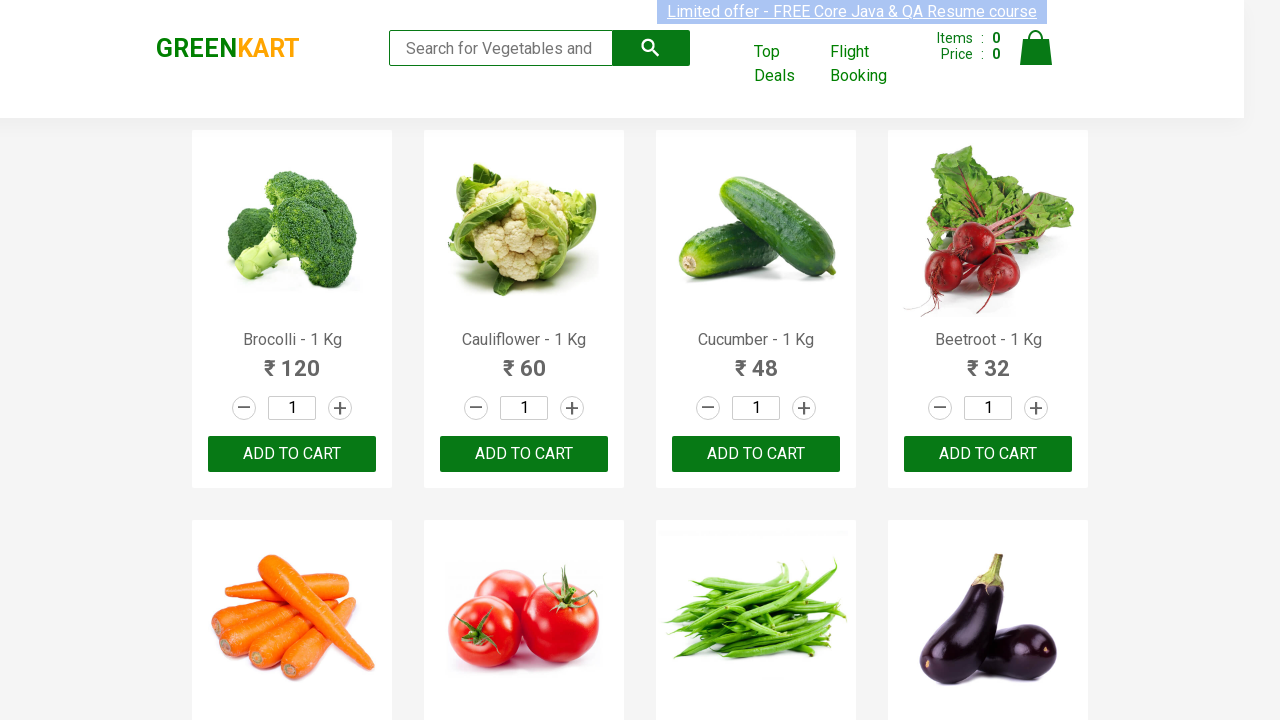

Filled search field with 'ber' on input.search-keyword
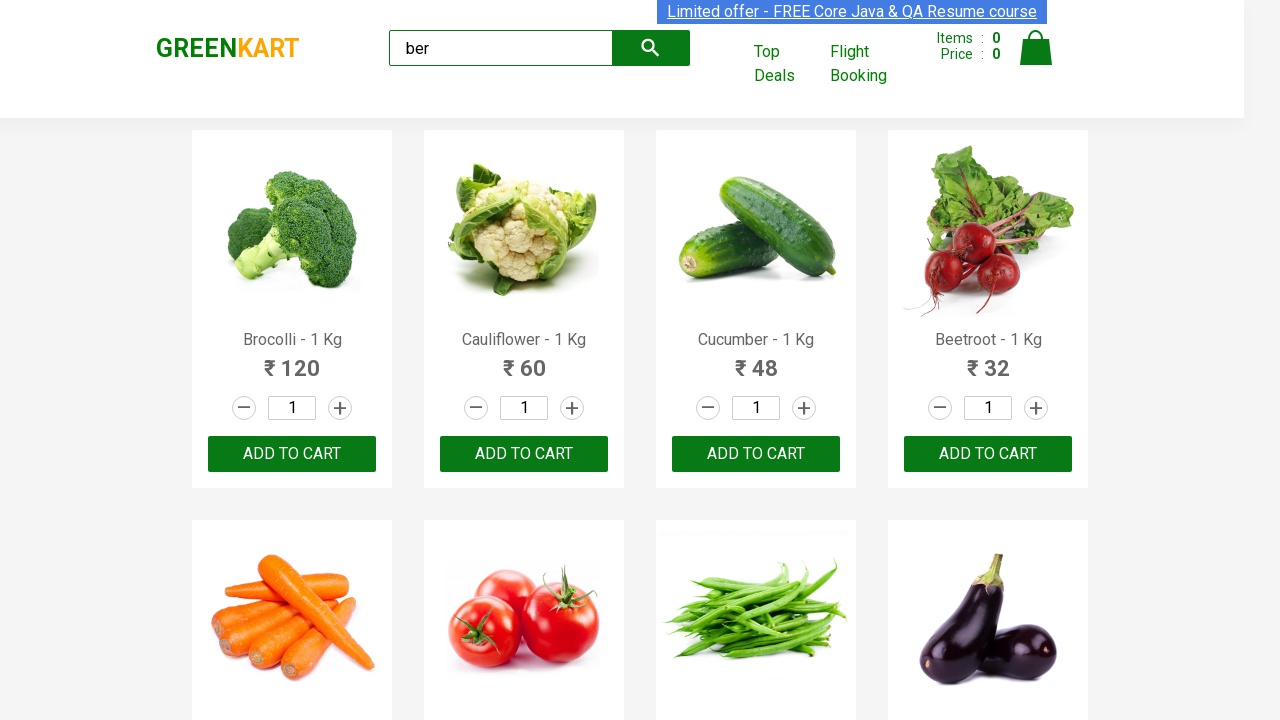

Waited 2 seconds for search results to load
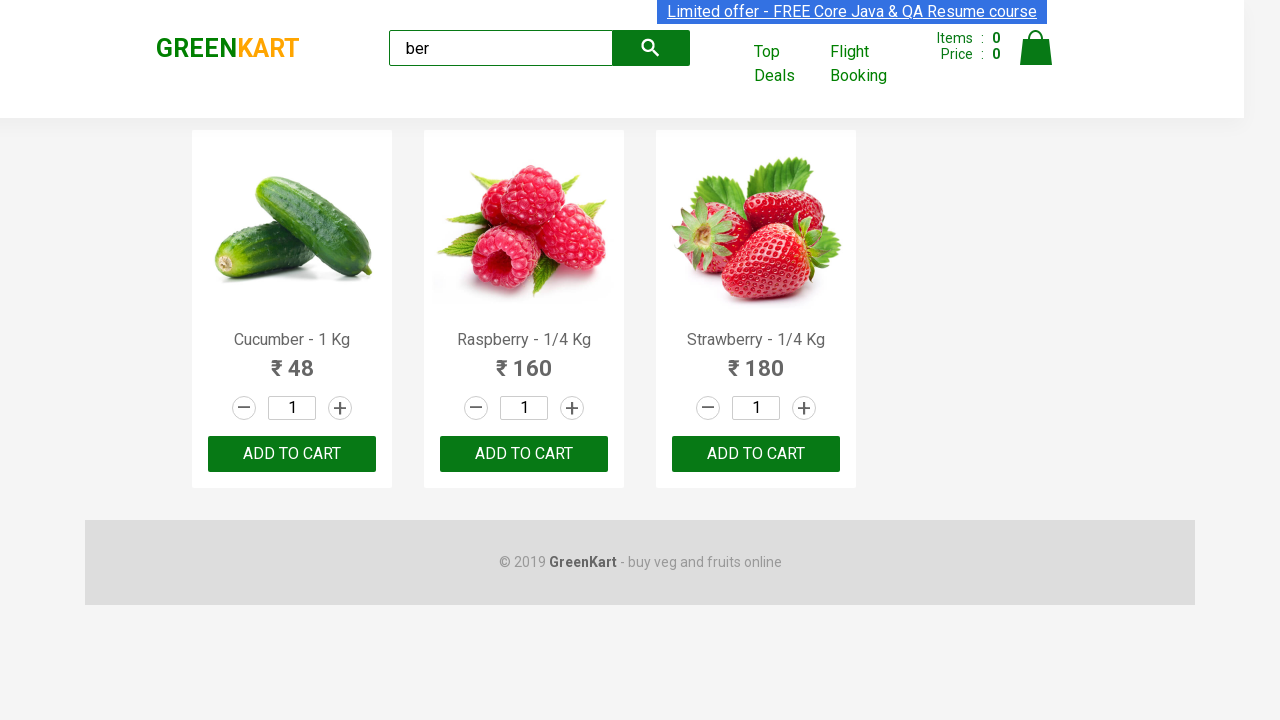

Located all 'Add to Cart' buttons
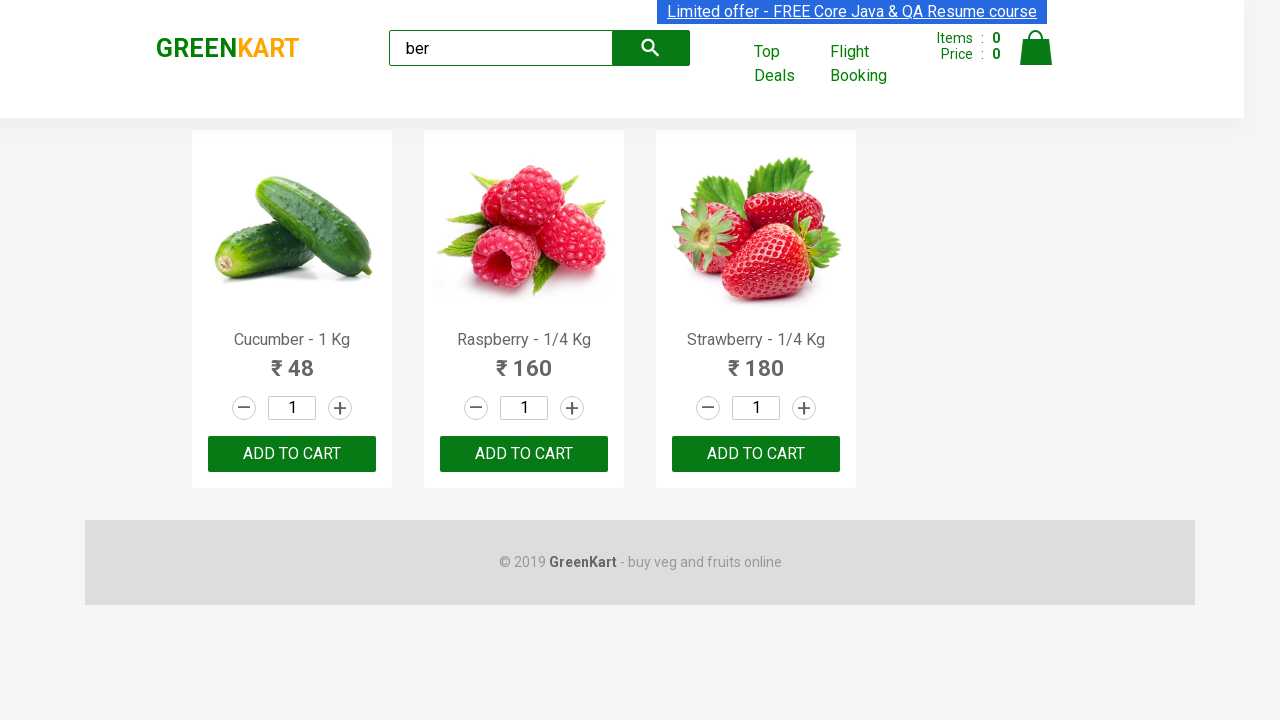

Found 3 matching products
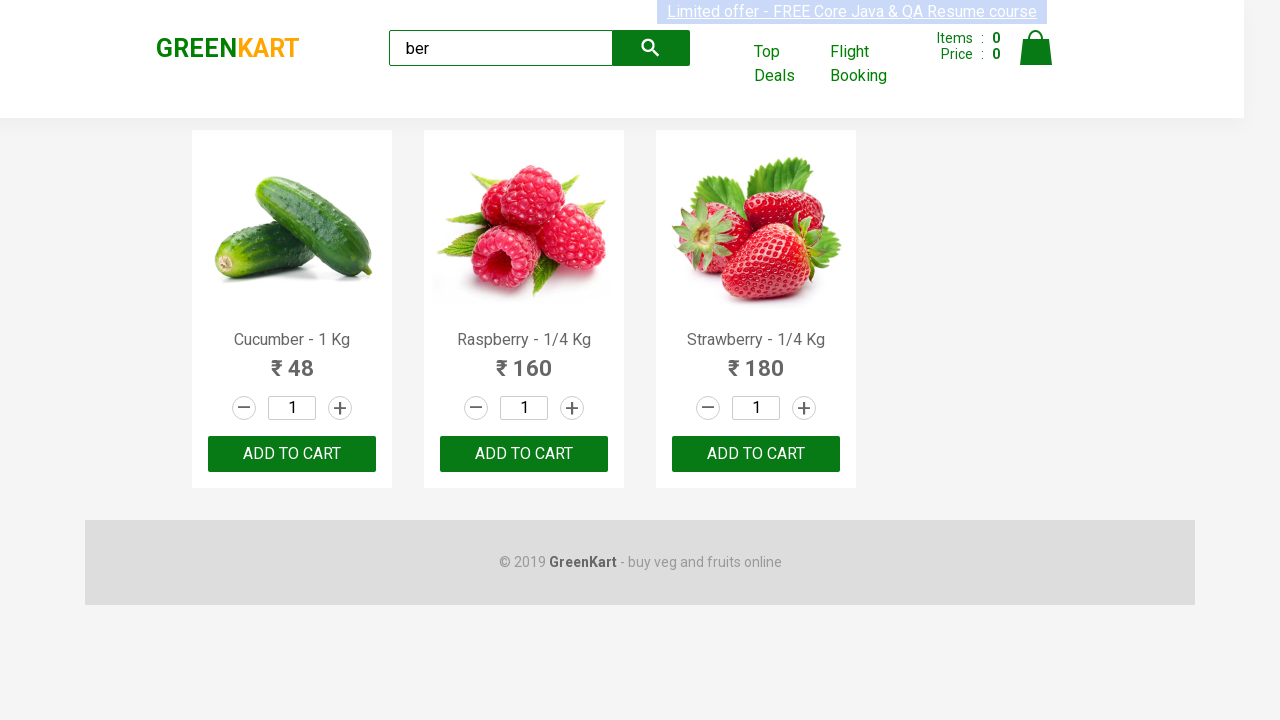

Added product 1 to cart at (292, 454) on xpath=//div[@class='product-action']/button >> nth=0
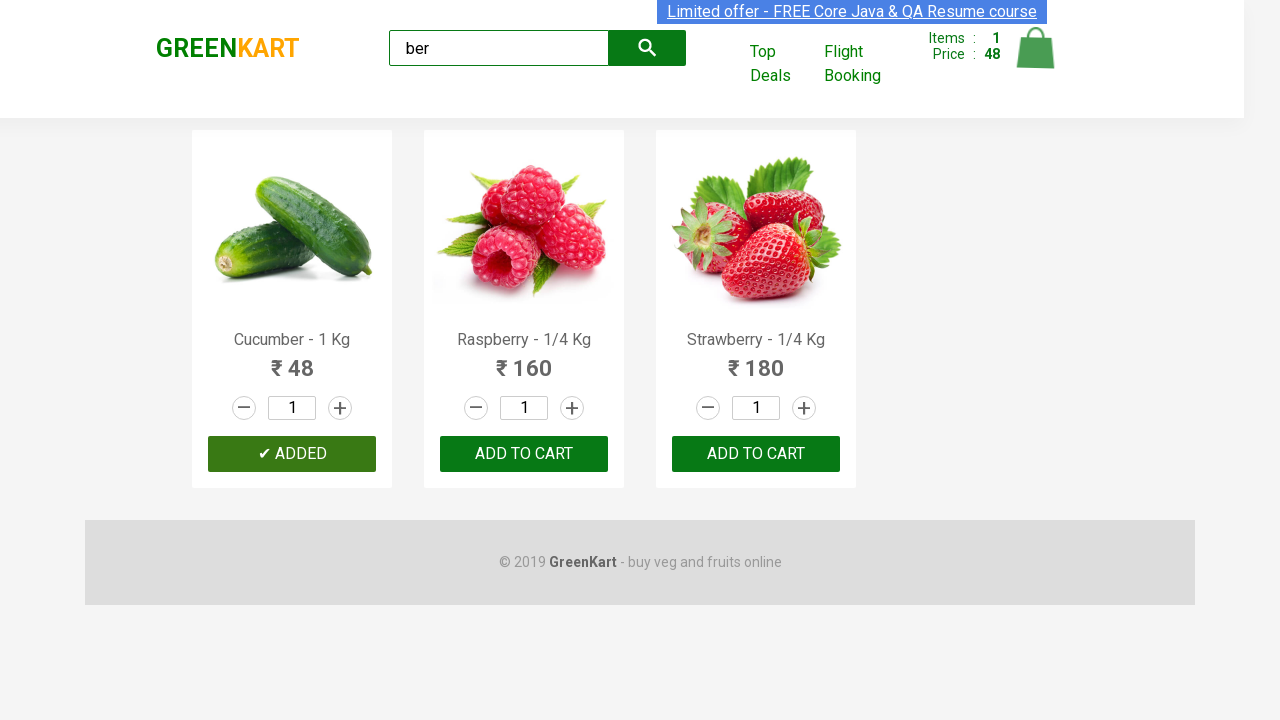

Added product 2 to cart at (524, 454) on xpath=//div[@class='product-action']/button >> nth=1
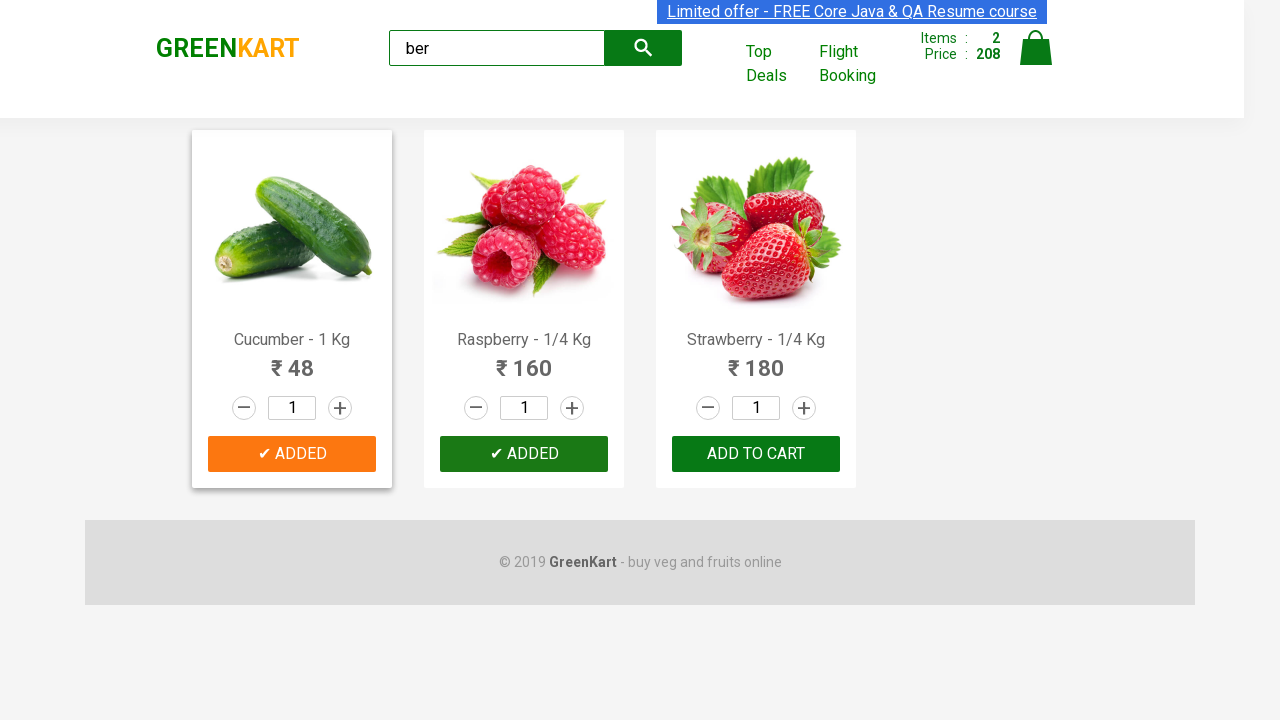

Added product 3 to cart at (756, 454) on xpath=//div[@class='product-action']/button >> nth=2
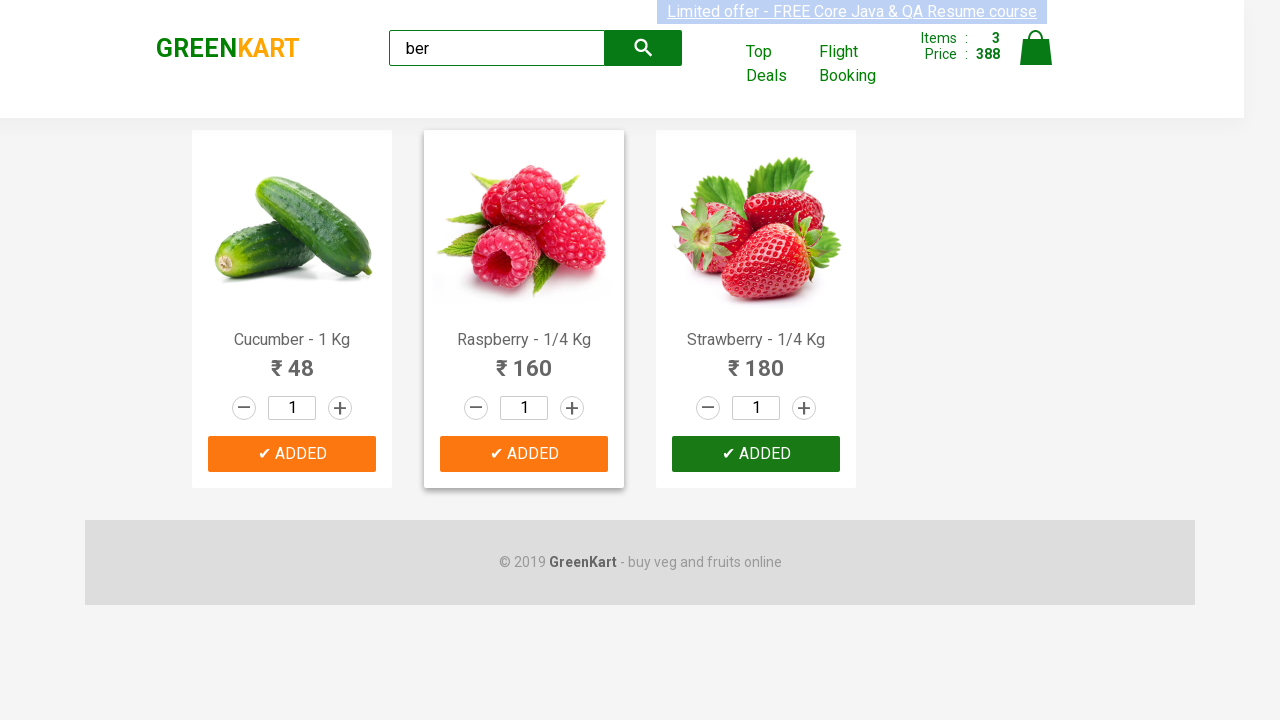

Clicked on cart icon at (1036, 48) on img[alt='Cart']
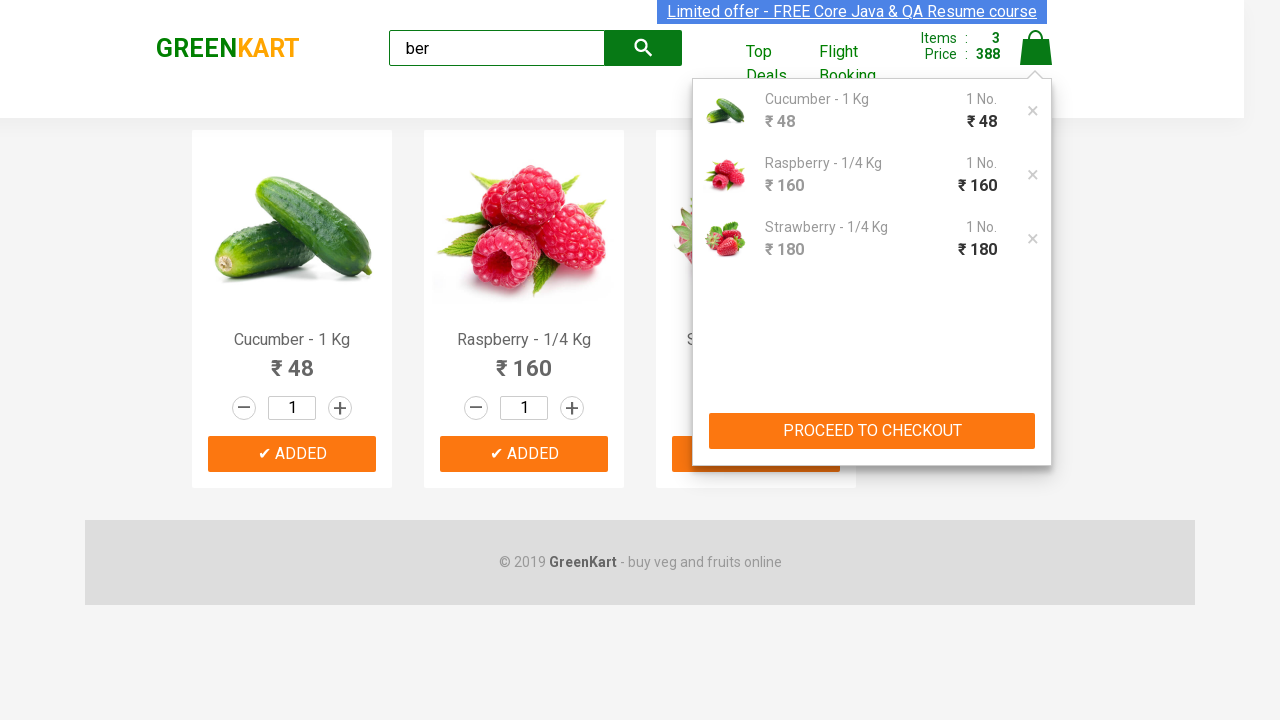

Clicked 'PROCEED TO CHECKOUT' button at (872, 431) on xpath=//button[text()='PROCEED TO CHECKOUT']
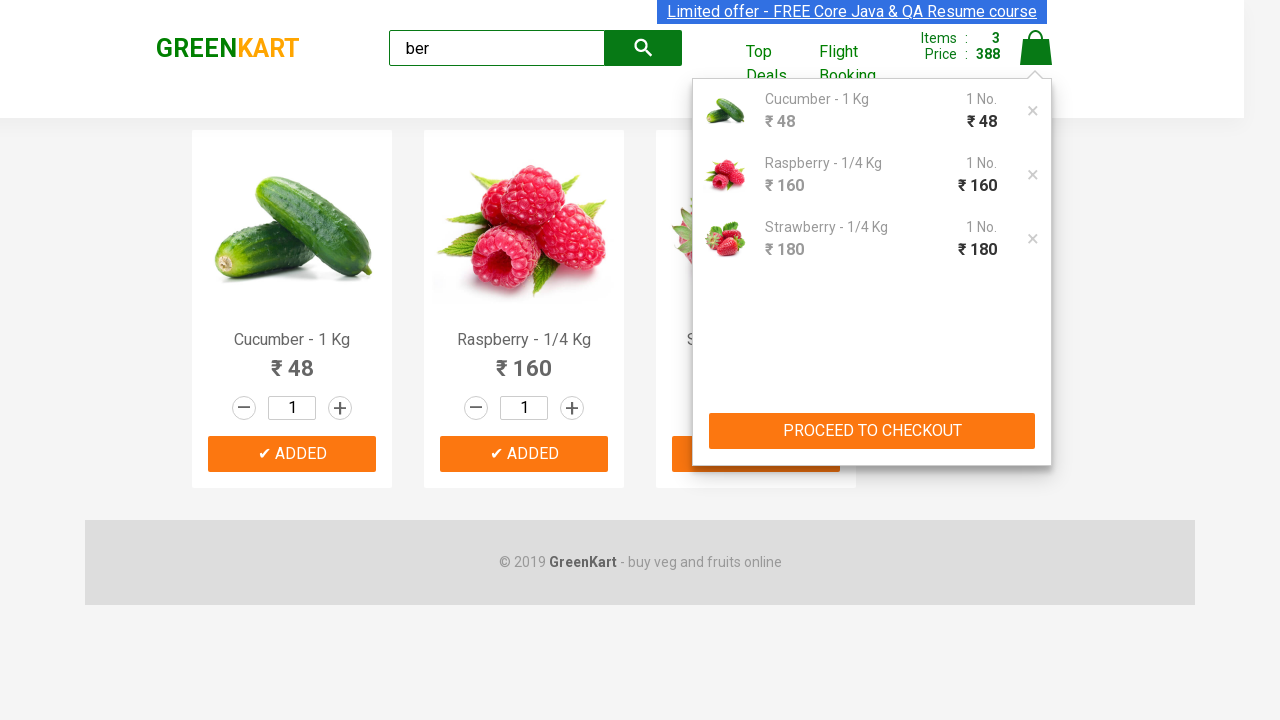

Entered promo code 'rahulshettyacademy' on .promoCode
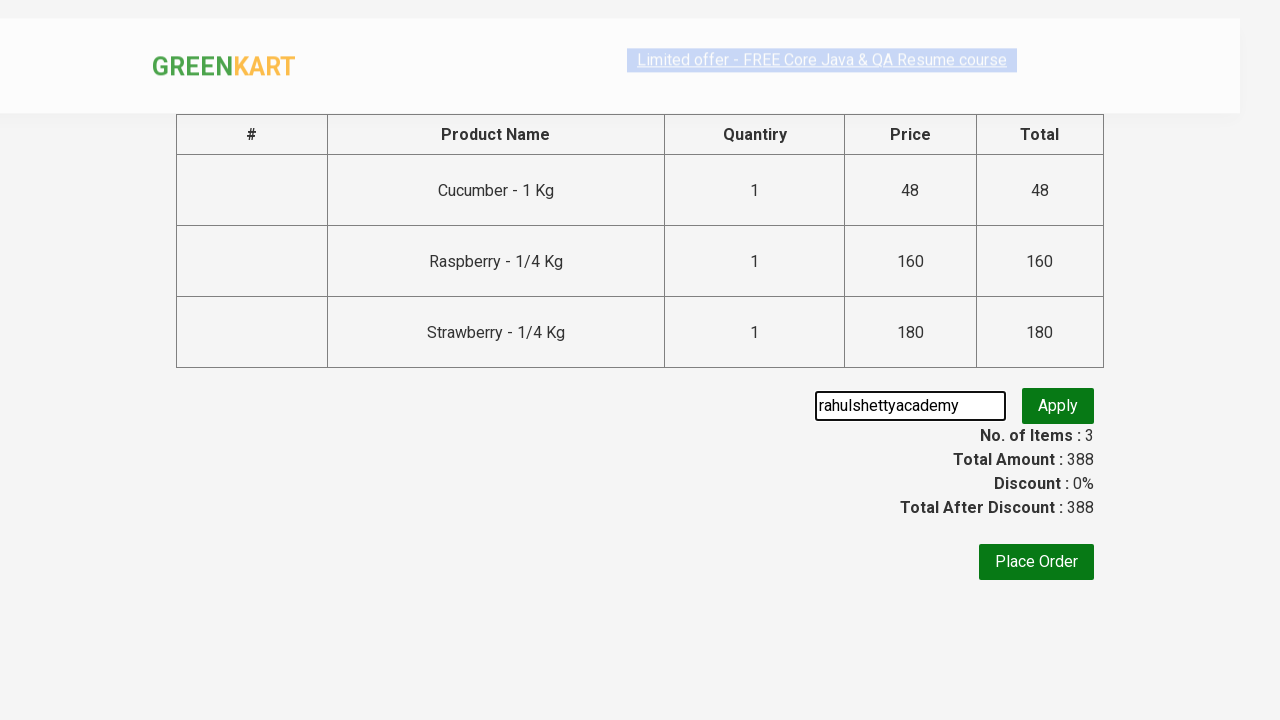

Clicked apply promo button at (1058, 406) on .promoBtn
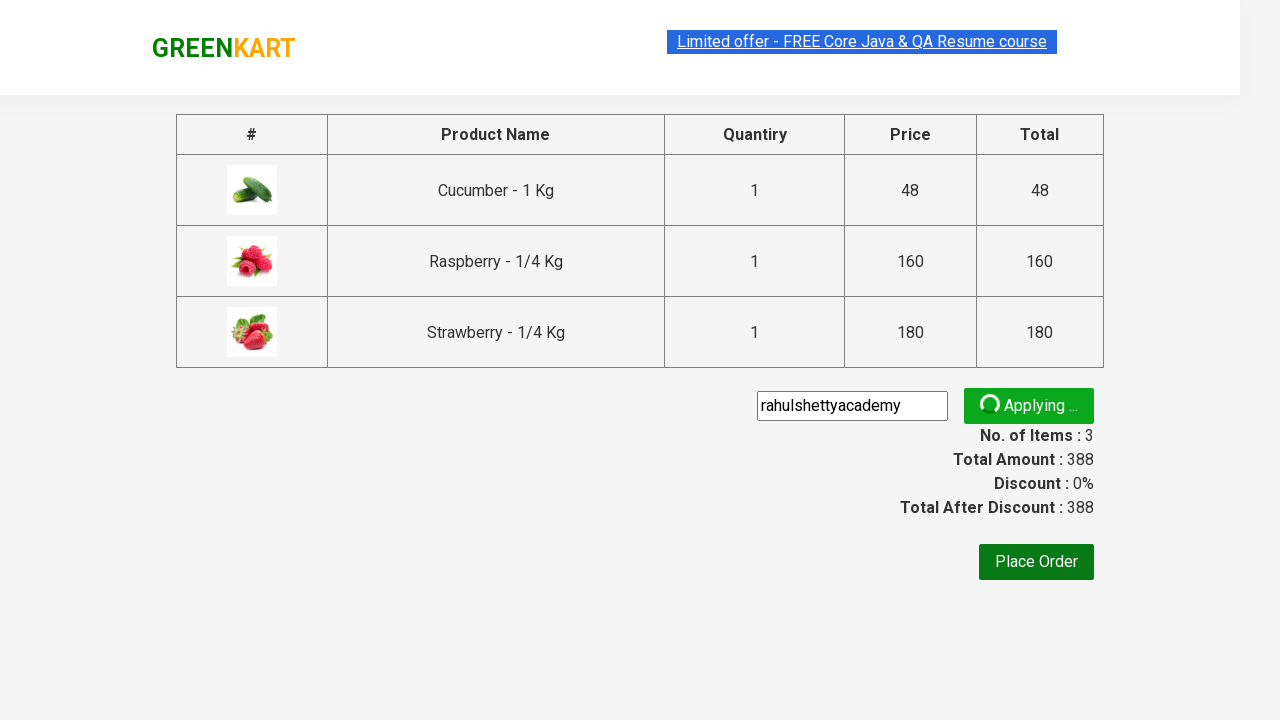

Promo information element appeared
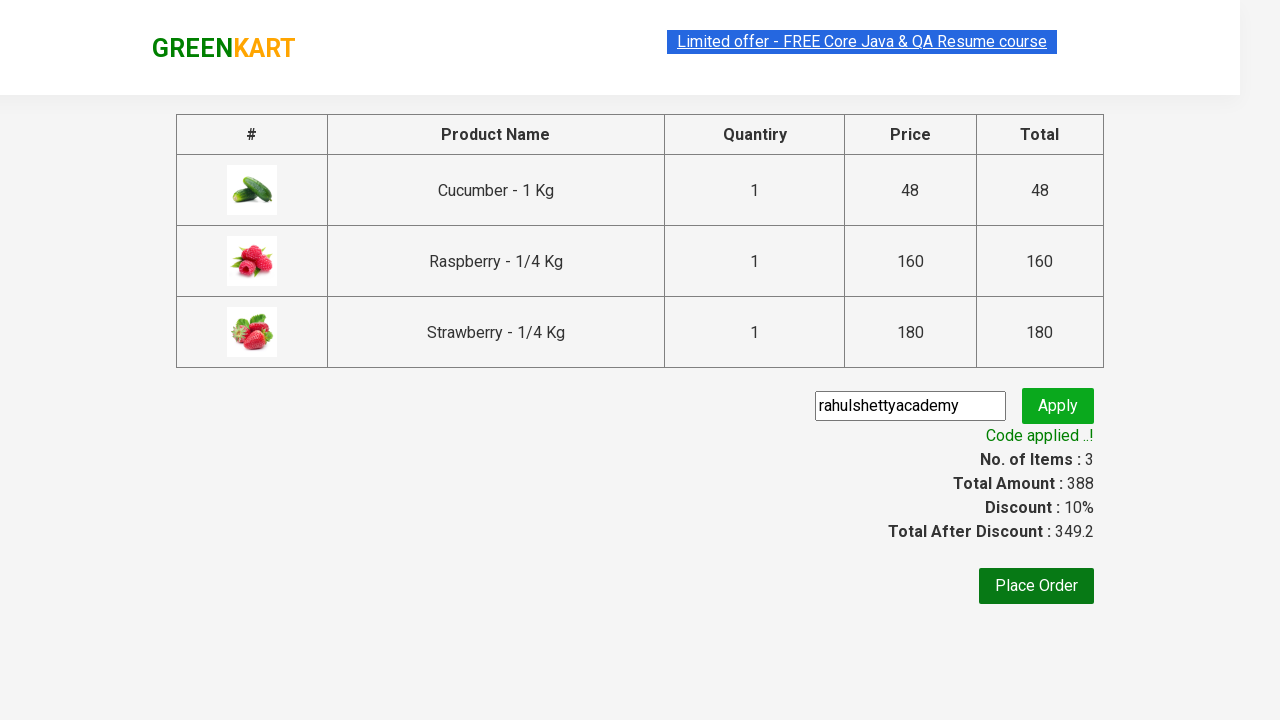

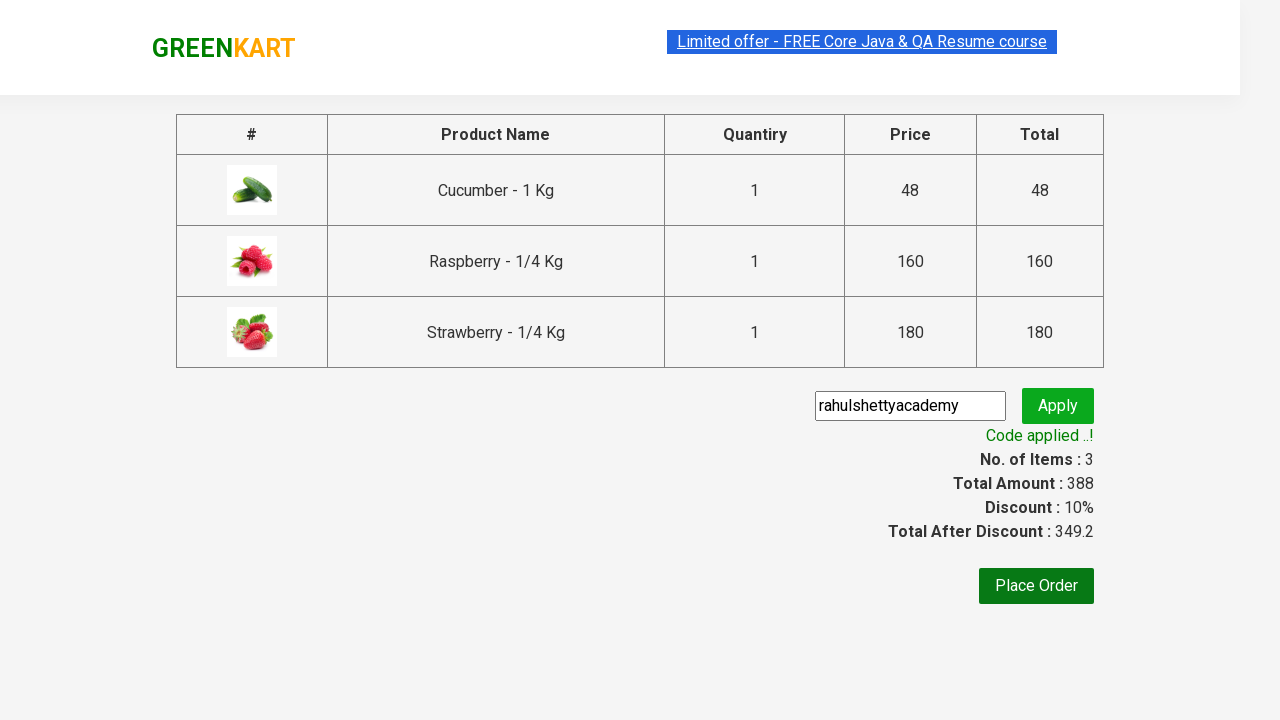